Tests Hacker News search functionality by searching for "testdriven" and verifying results appear

Starting URL: https://news.ycombinator.com

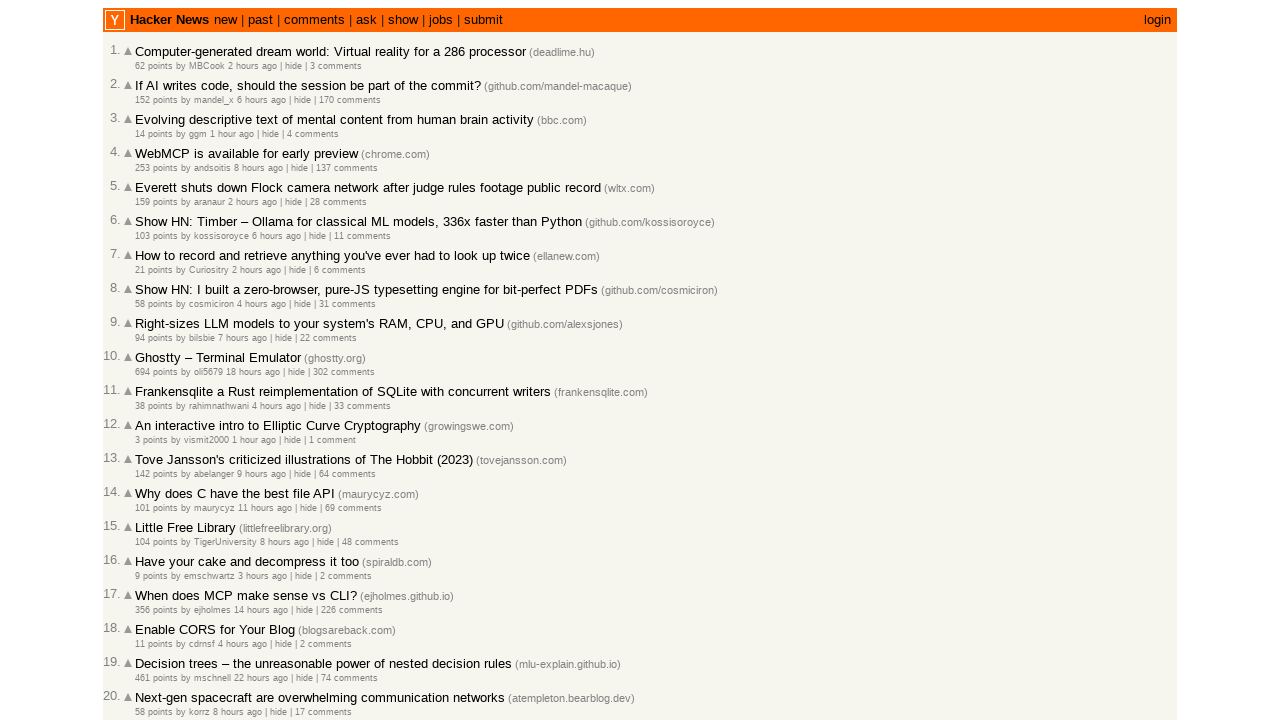

Filled search box with 'testdriven' on input[name='q']
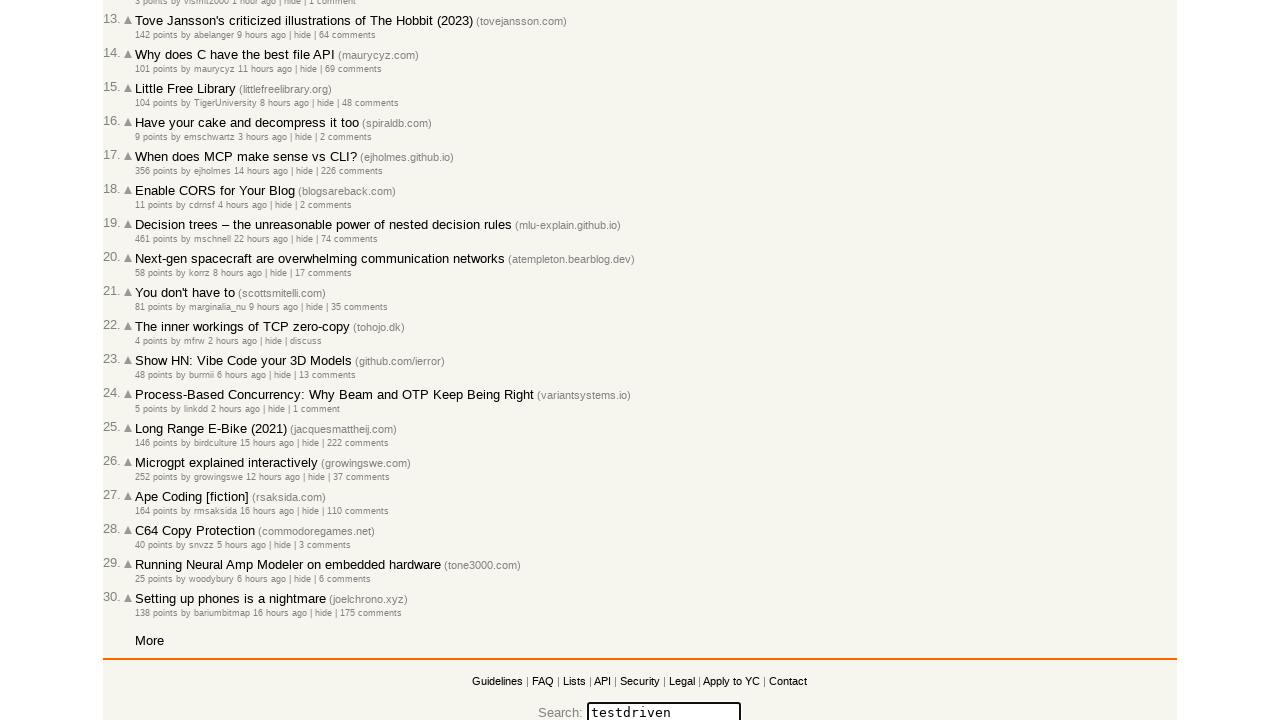

Pressed Enter to submit search query on input[name='q']
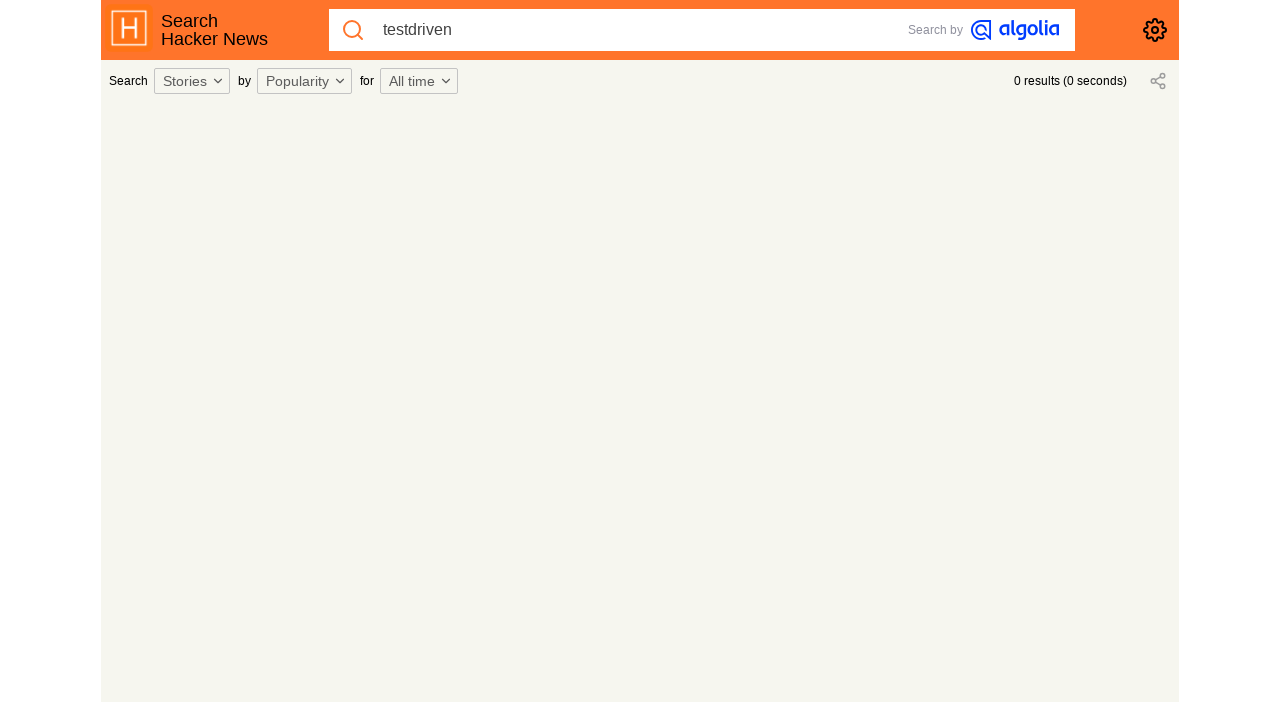

Search results loaded and network idle
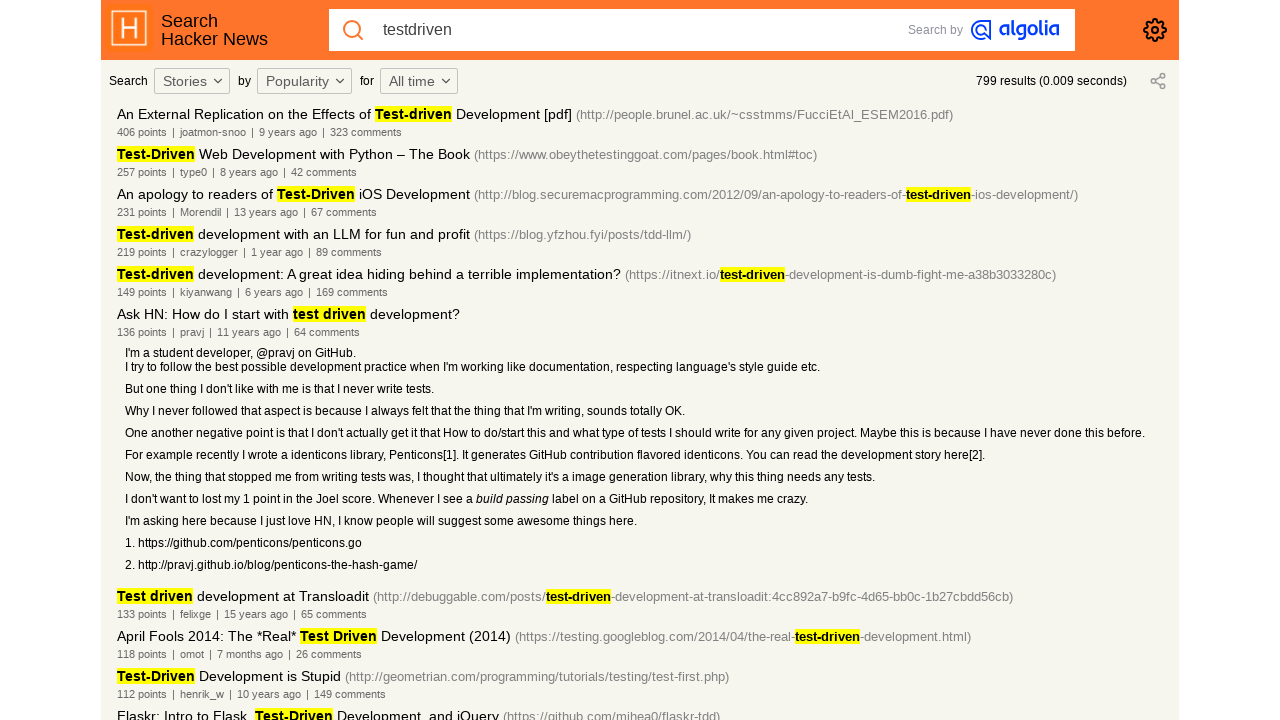

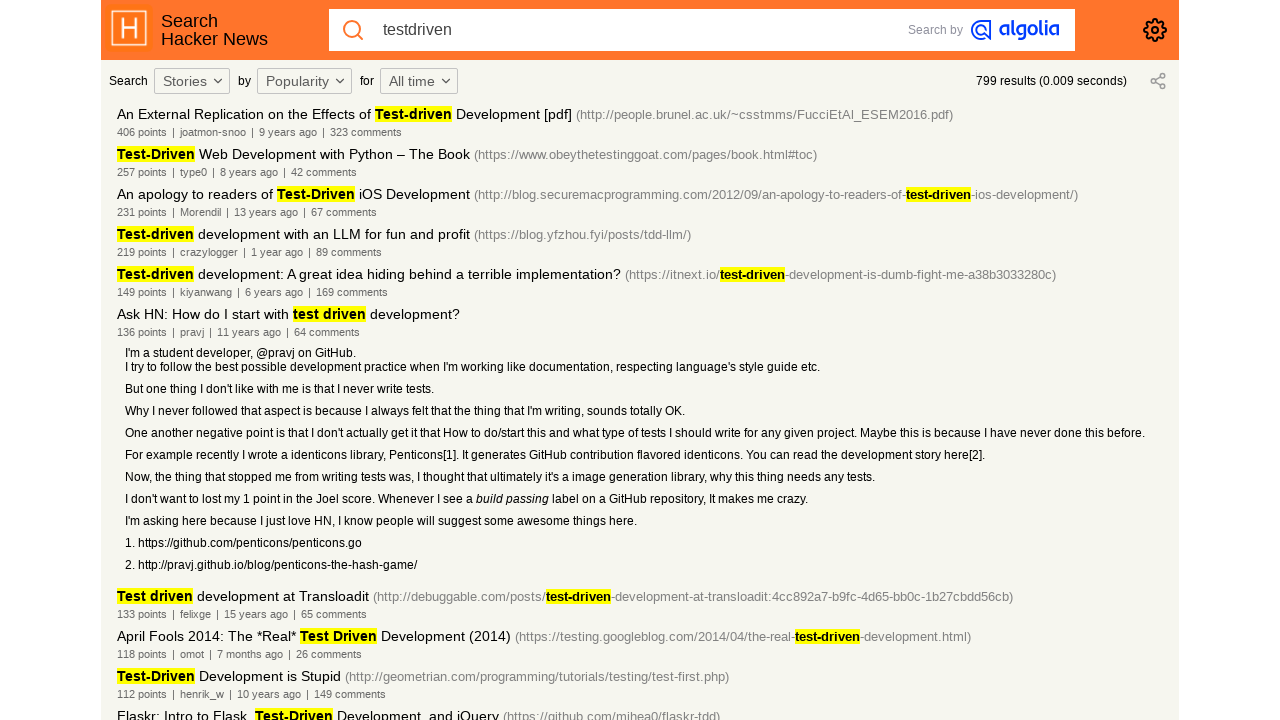